Tests a custom checkbox that requires scrolling into view before checking.

Starting URL: https://osstep.github.io/action_check

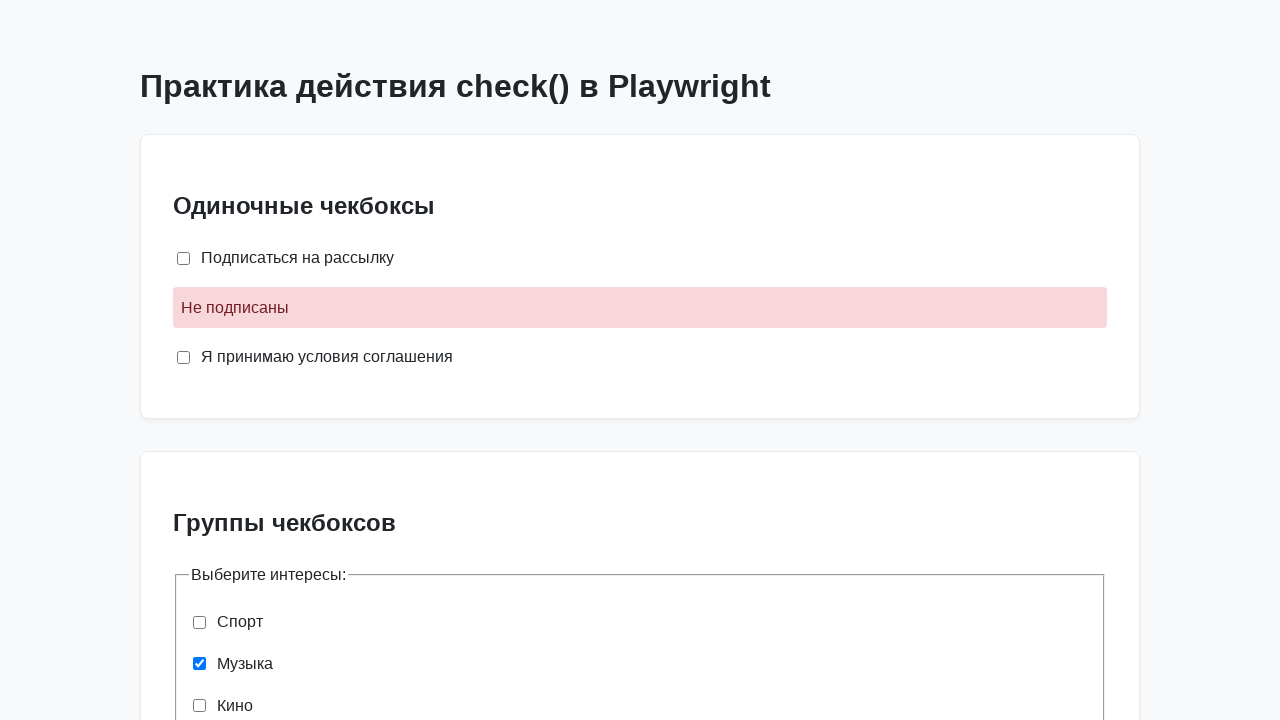

Scrolled terms of service container into view
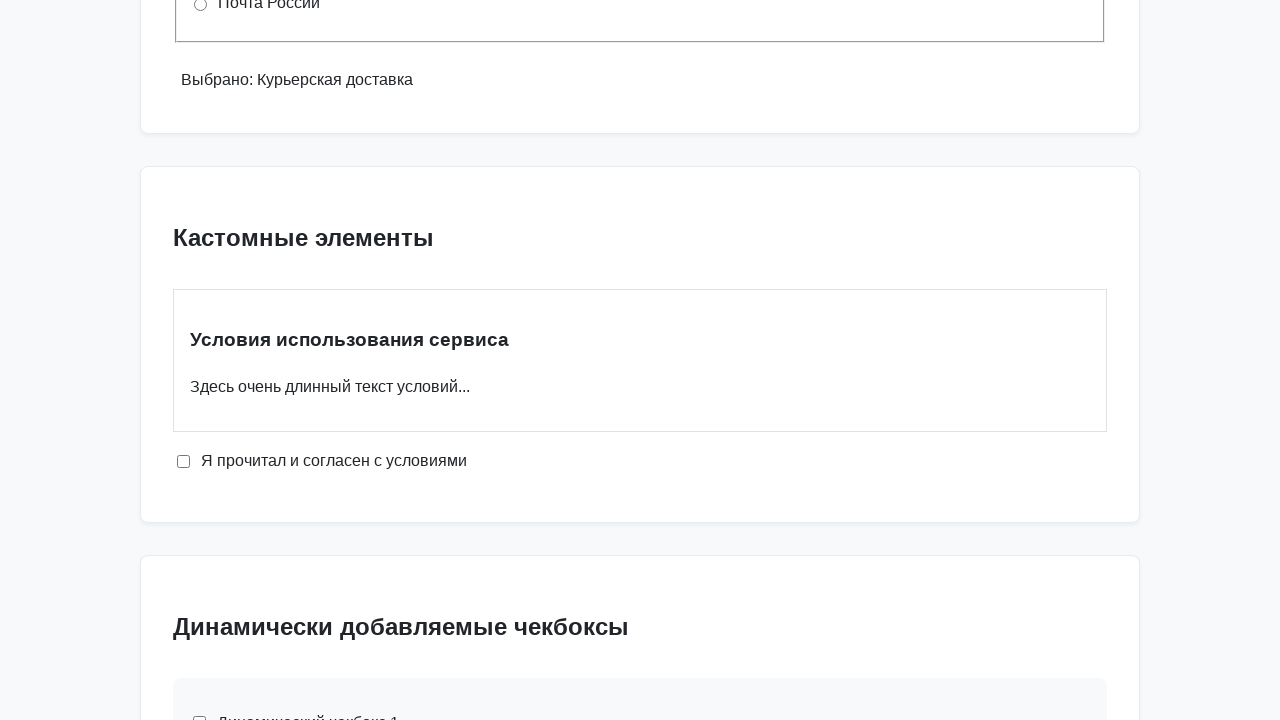

Checked the custom agreement checkbox at (184, 461) on internal:label="\u042f \u043f\u0440\u043e\u0447\u0438\u0442\u0430\u043b \u0438 \
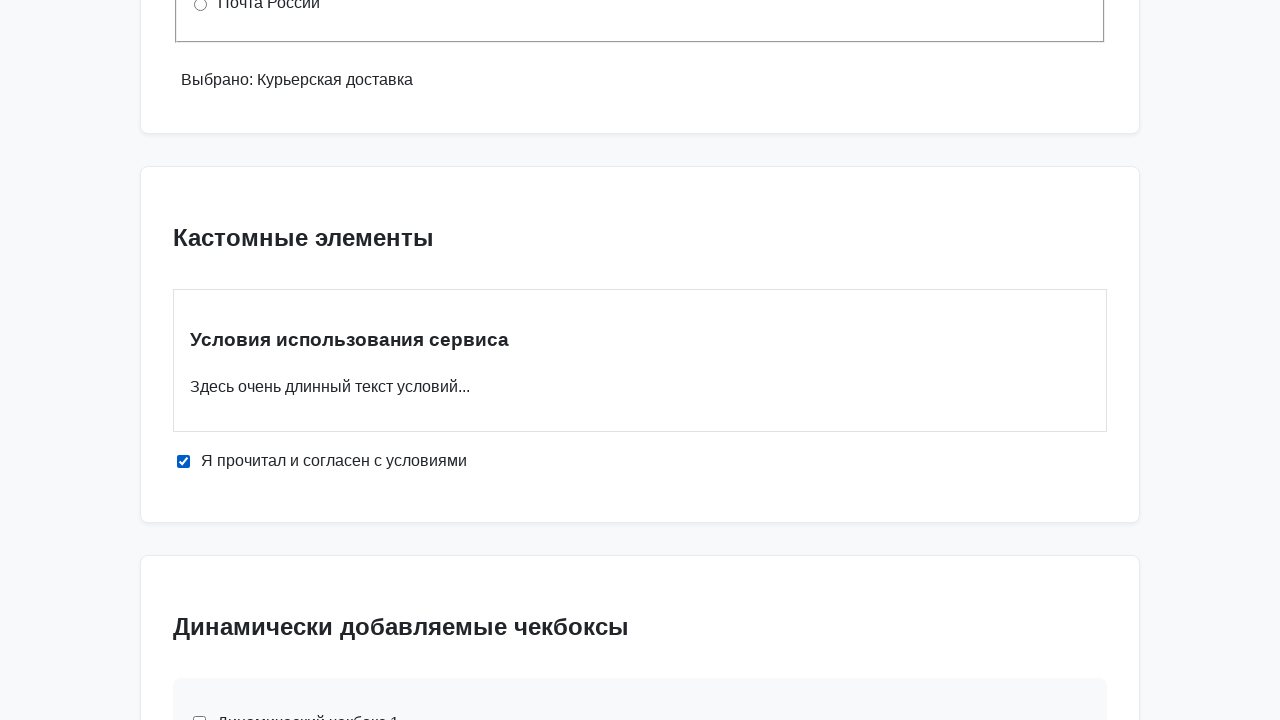

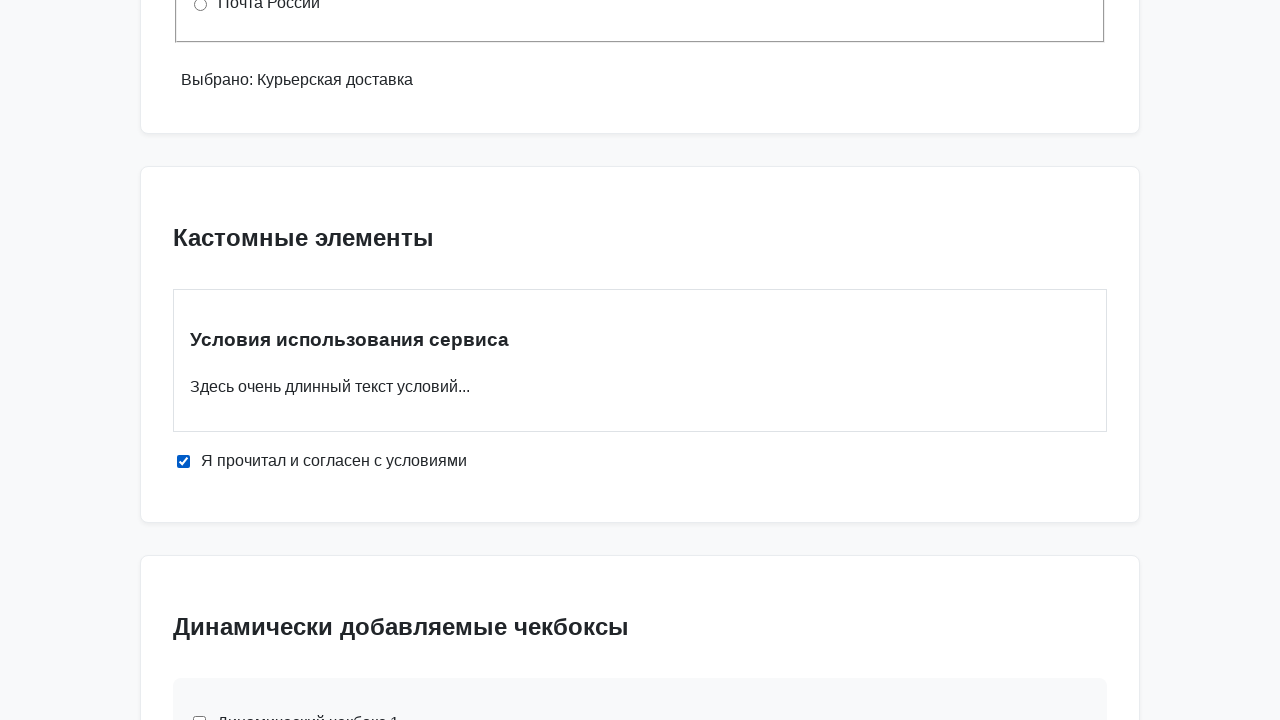